Verifies that the online payment section heading displays "Онлайн пополнение без комиссии" (Online top-up without commission) on the MTS Belarus homepage.

Starting URL: https://www.mts.by/

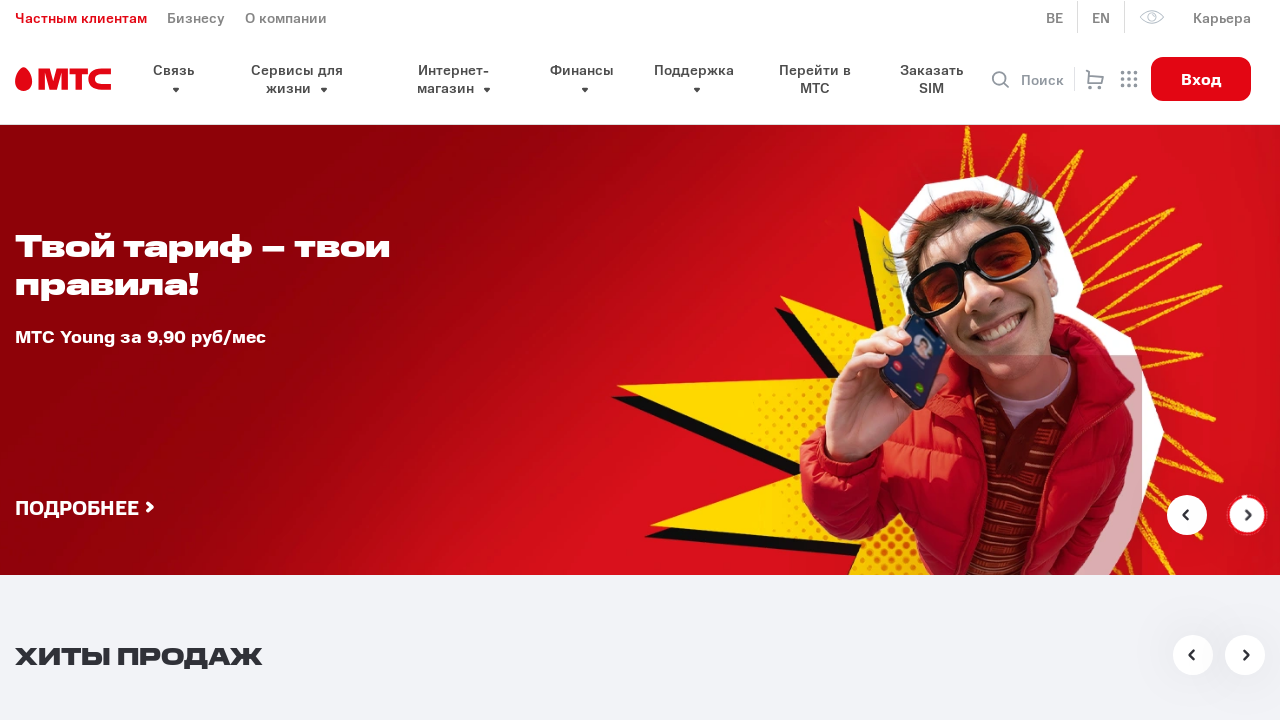

Waited for online payment section heading to be visible
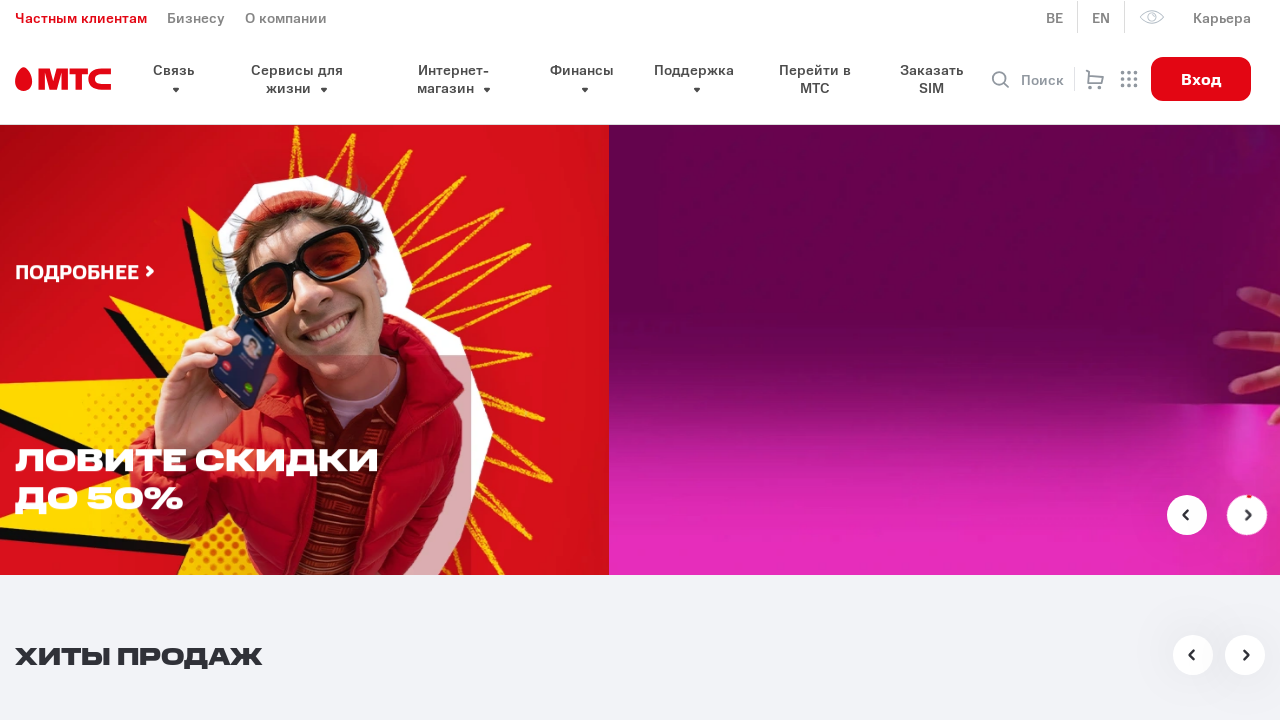

Retrieved and stripped text from heading element
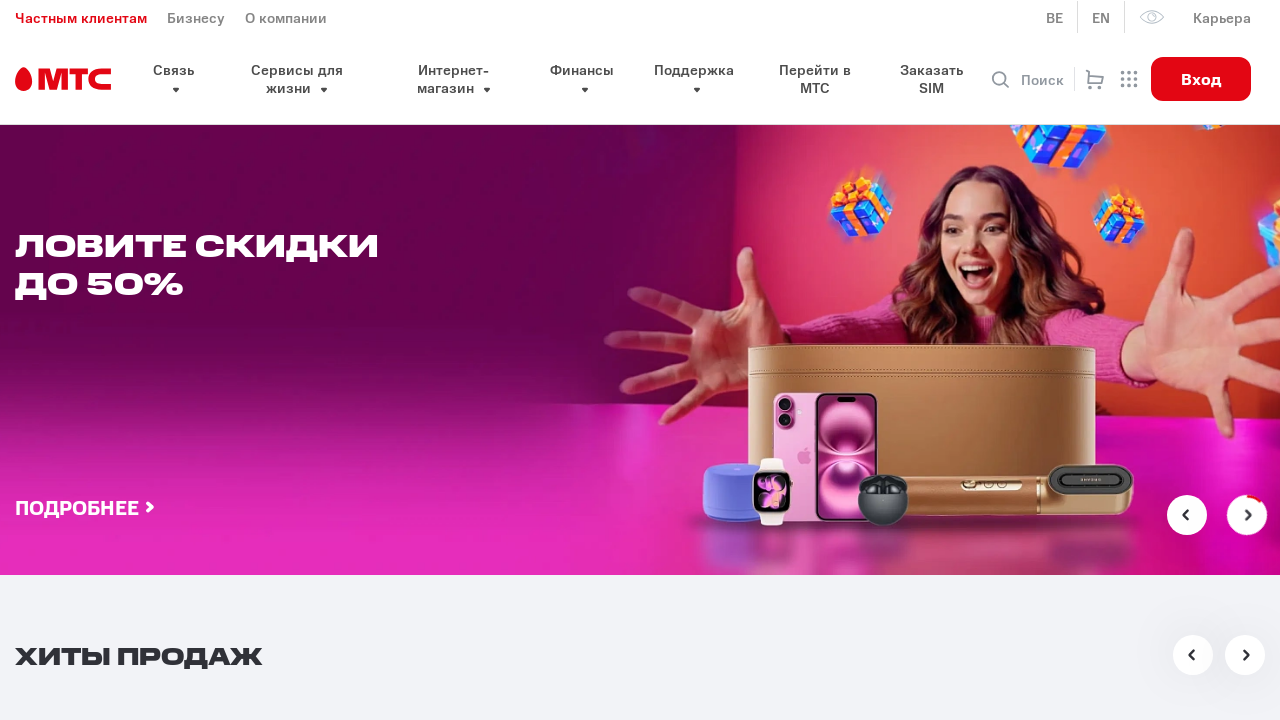

Normalized whitespace in heading text
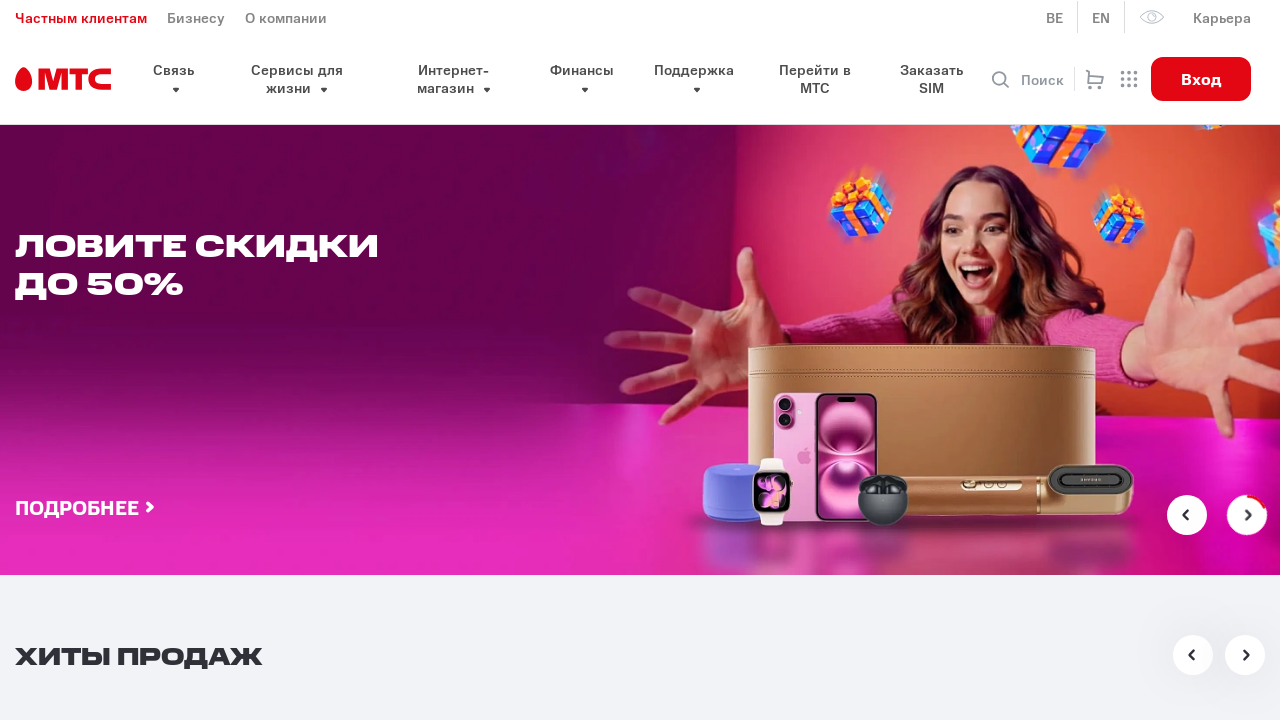

Verified heading text matches expected 'Онлайн пополнение без комиссии'
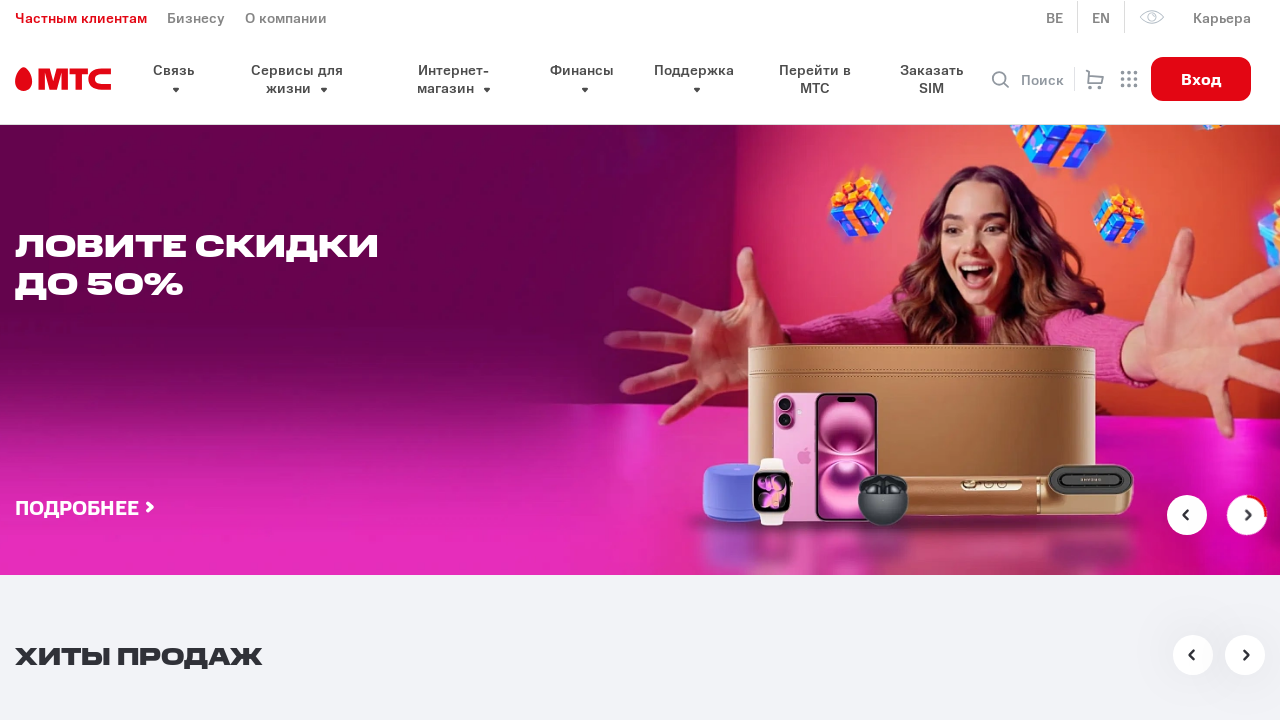

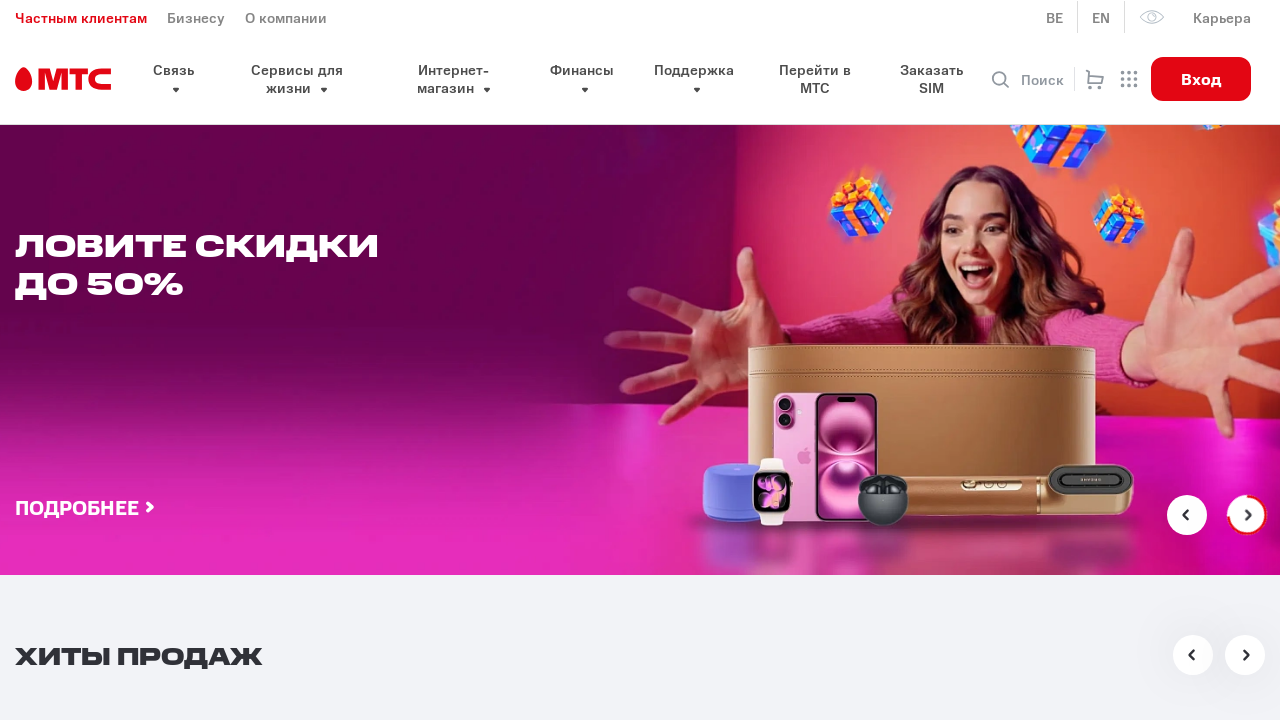